Searches for products containing "ca", verifies 4 products are visible, finds "Cashews" product and clicks its add to cart button

Starting URL: https://rahulshettyacademy.com/seleniumPractise/#/

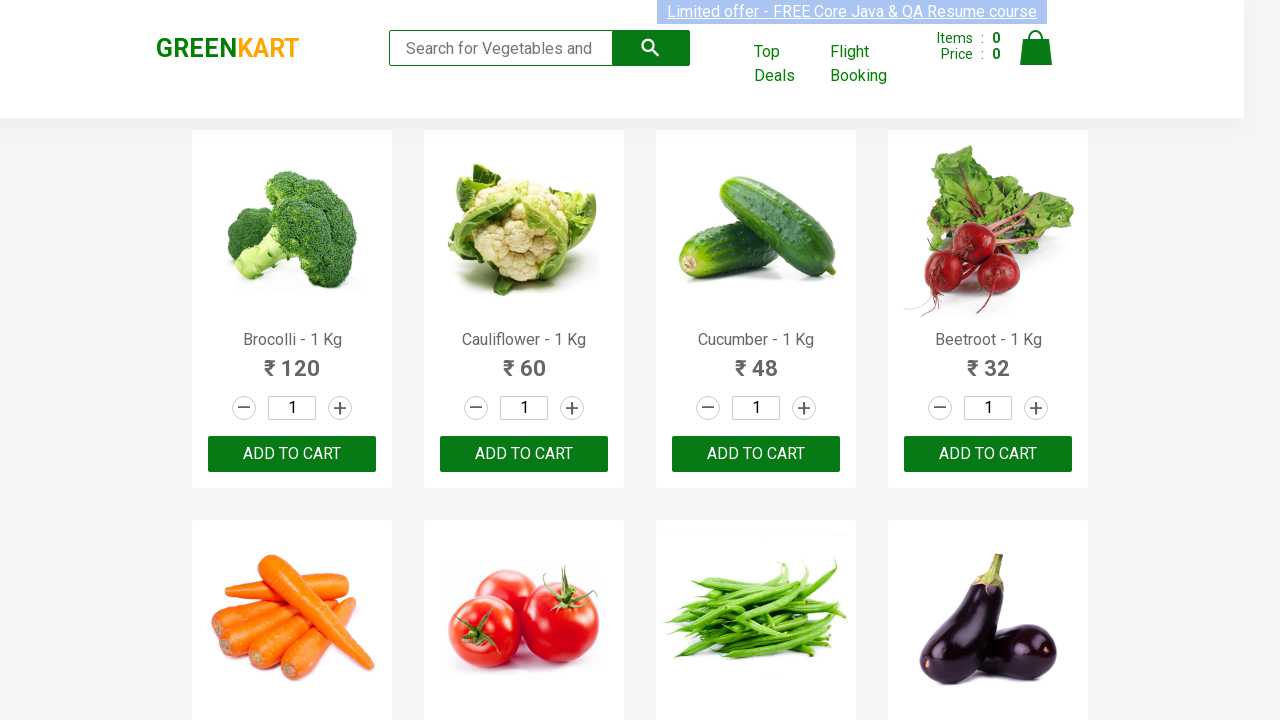

Filled search field with 'ca' on .search-keyword
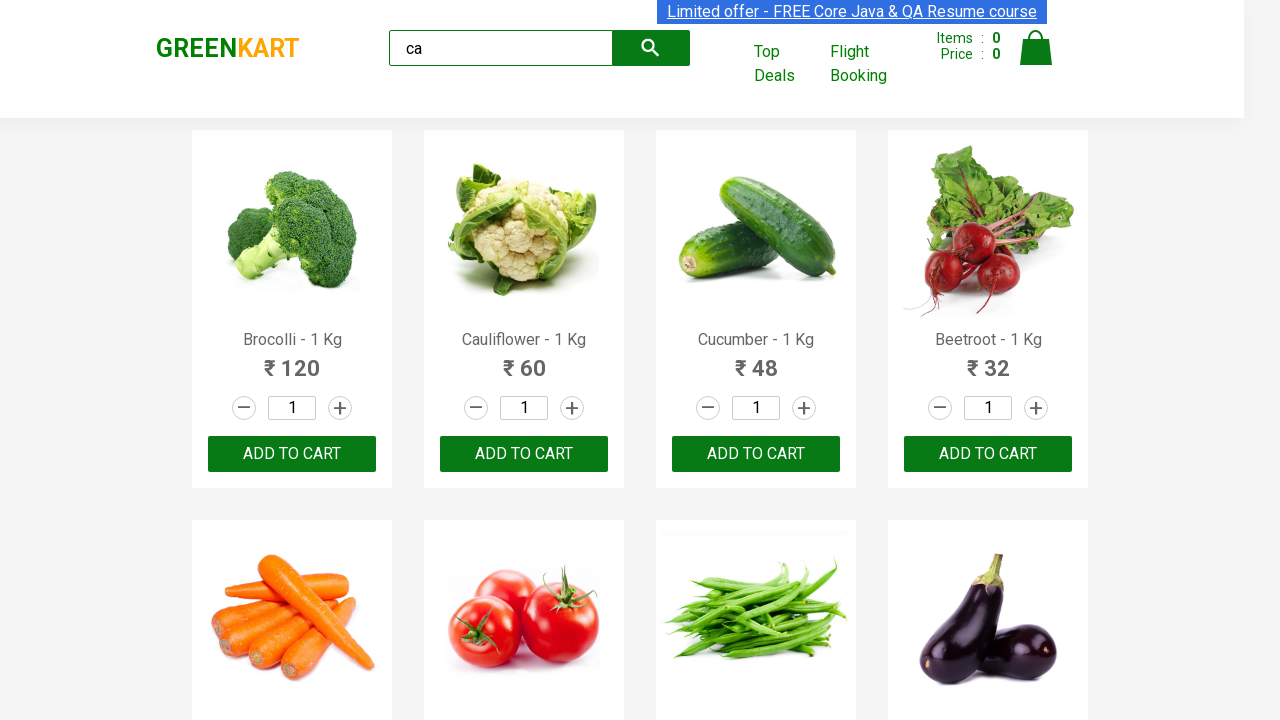

Waited for products to be filtered
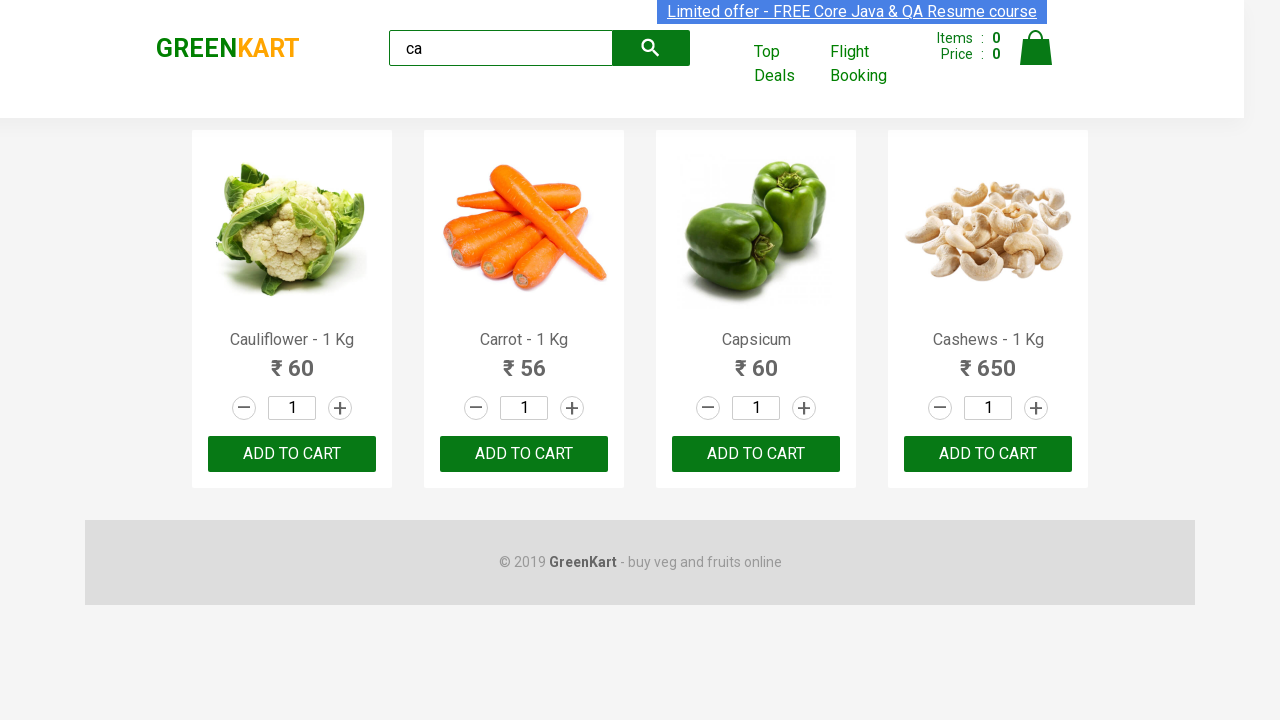

Retrieved all product elements from search results
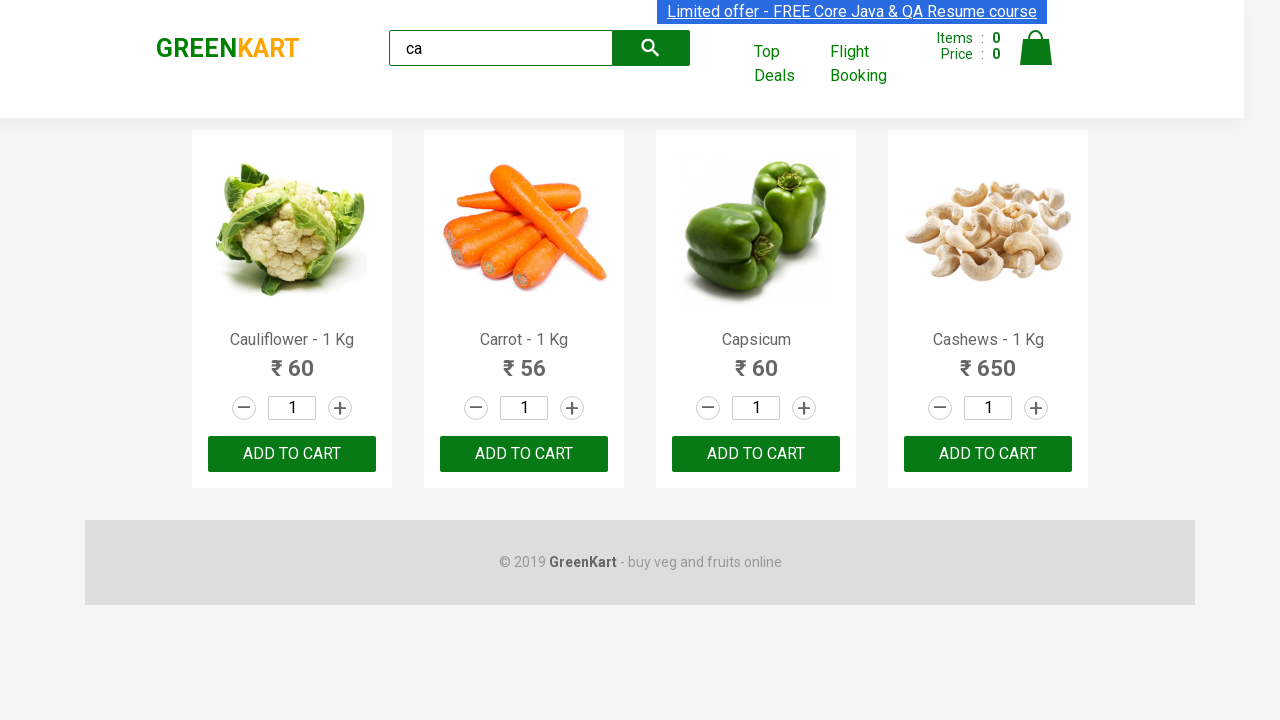

Retrieved product name: 'Cauliflower - 1 Kg'
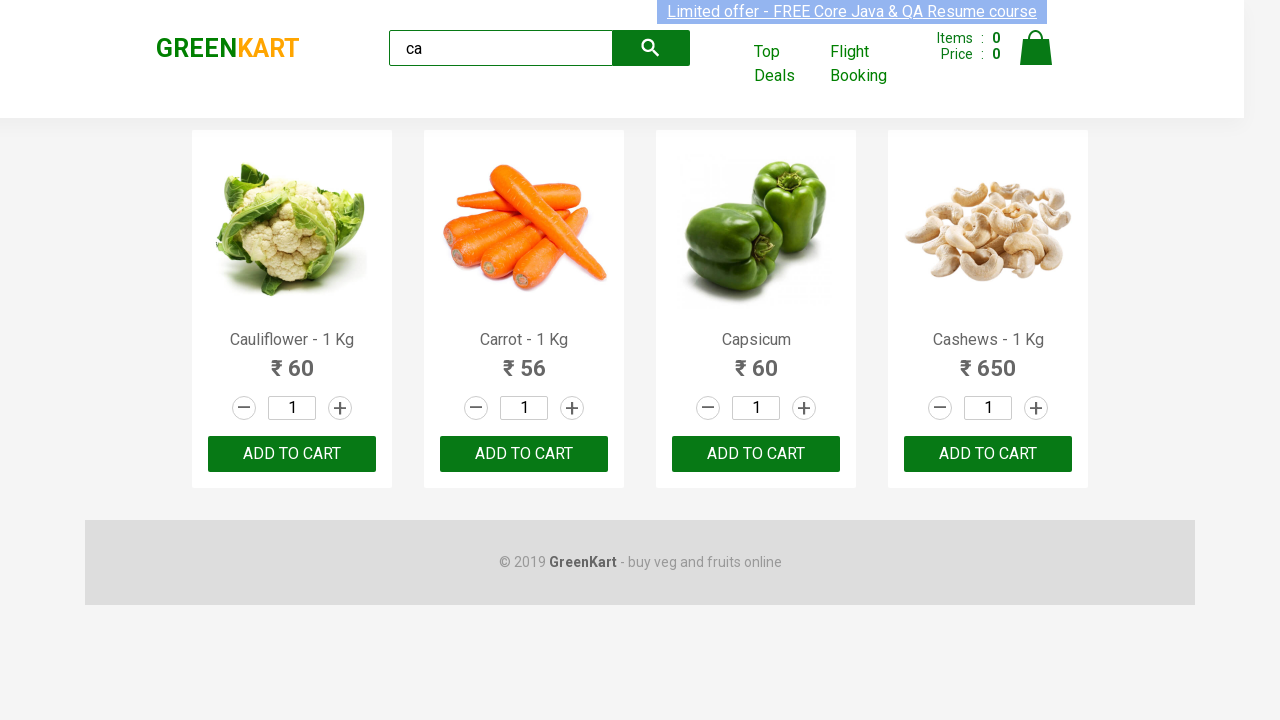

Retrieved product name: 'Carrot - 1 Kg'
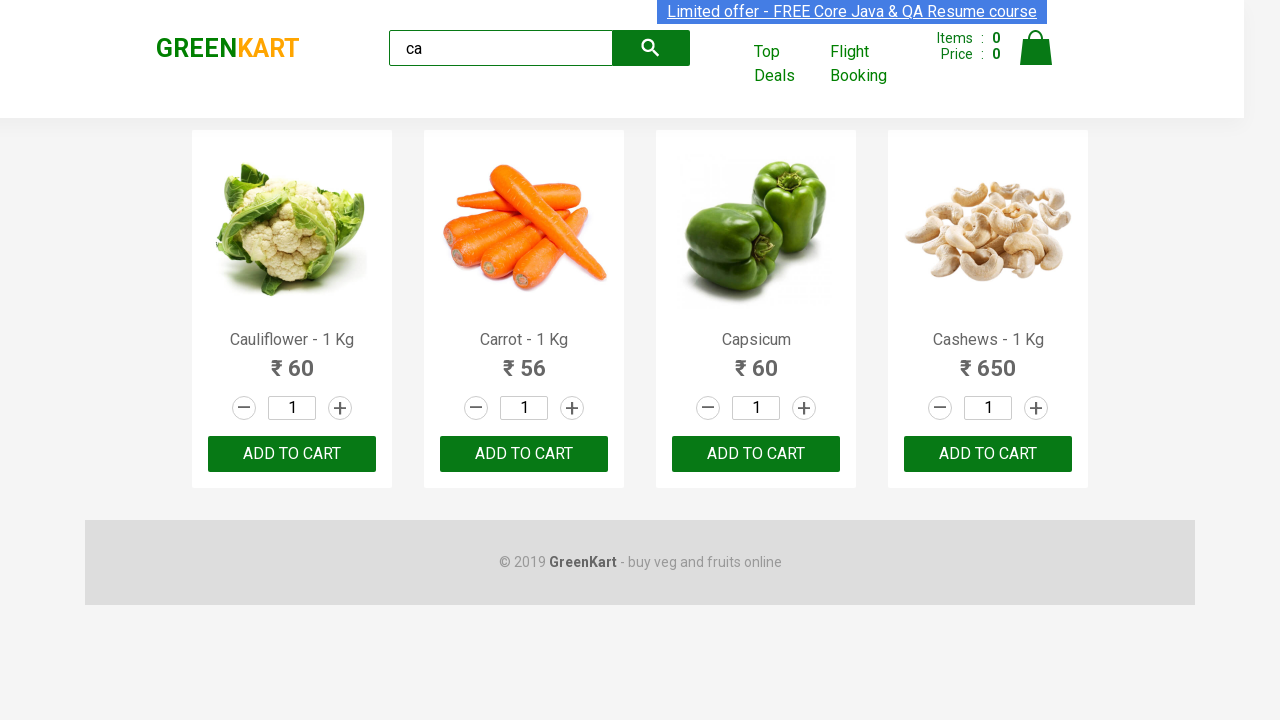

Retrieved product name: 'Capsicum'
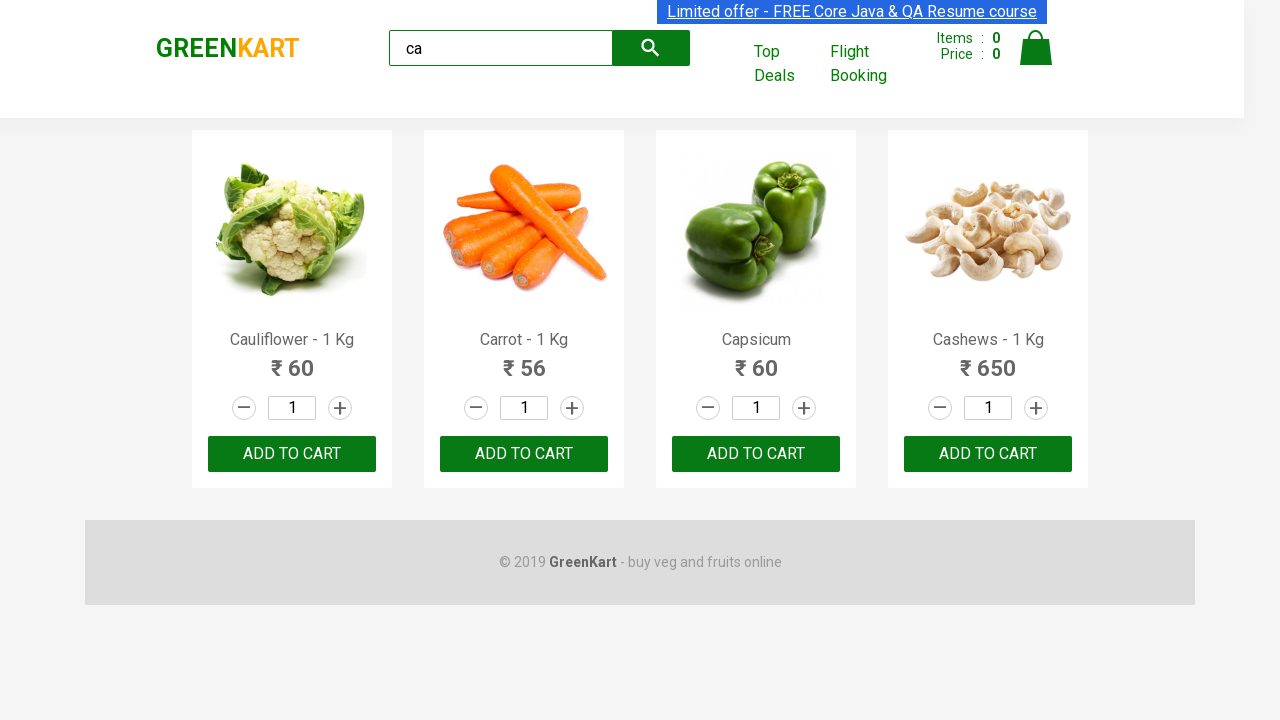

Retrieved product name: 'Cashews - 1 Kg'
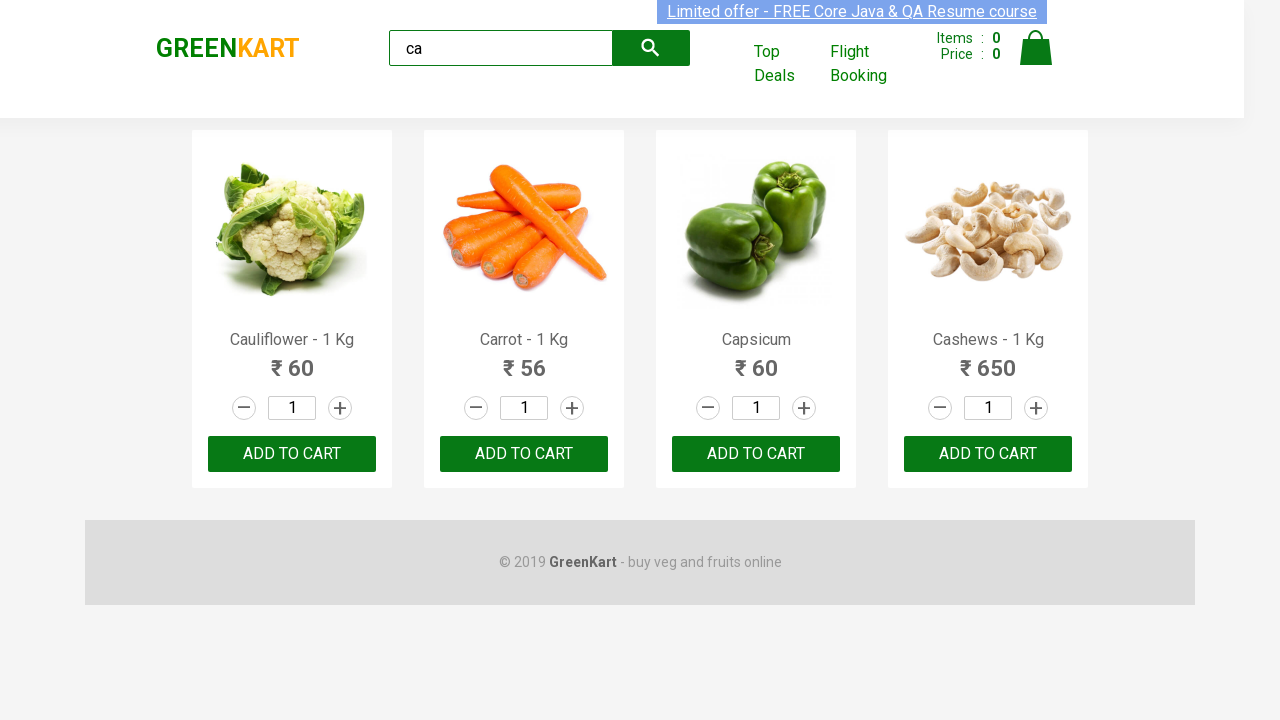

Clicked add to cart button for Cashews product at (988, 454) on .products .product >> nth=3 >> button
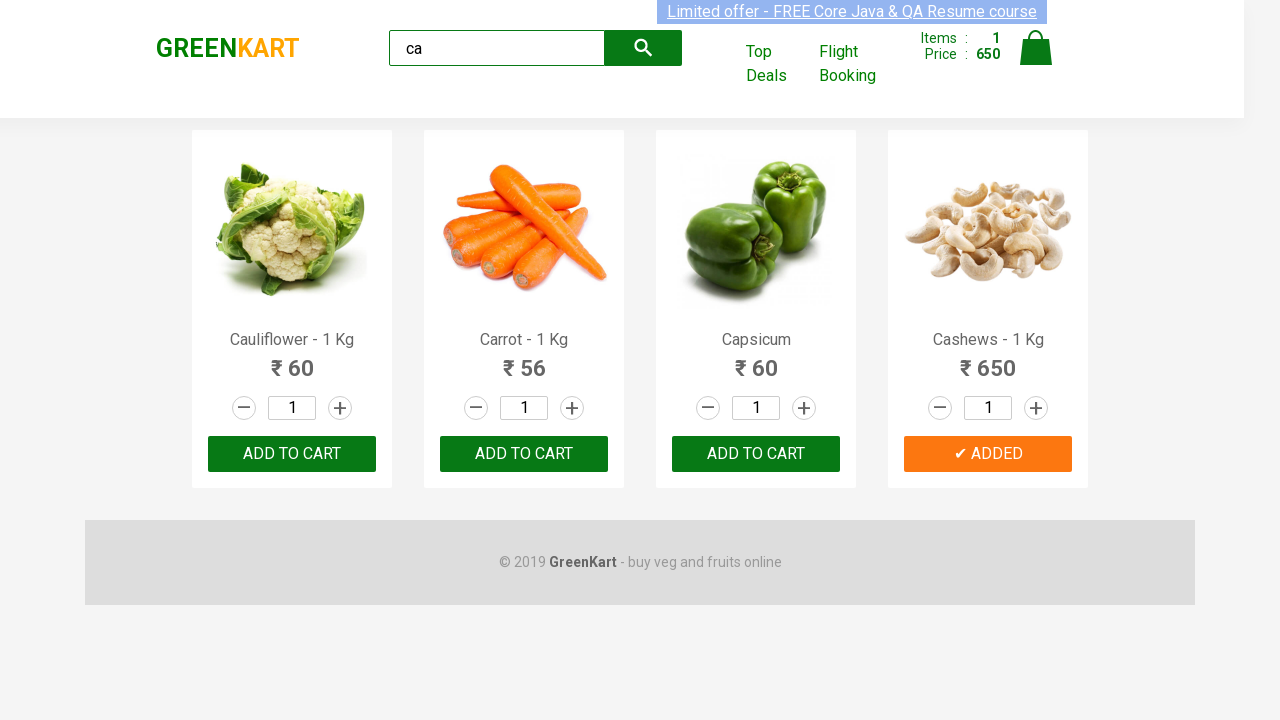

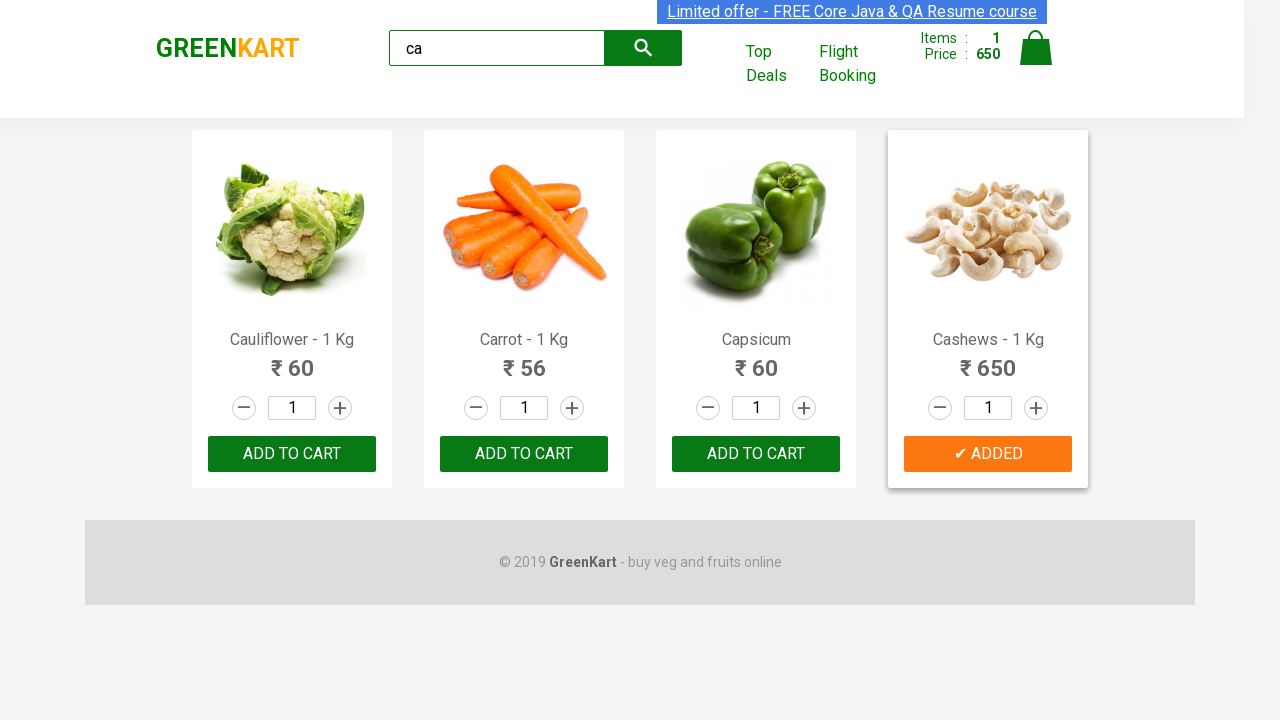